Tests drag and drop functionality within an iframe on jQuery UI demo page, then navigates back to main frame to click a link

Starting URL: https://jqueryui.com/droppable/

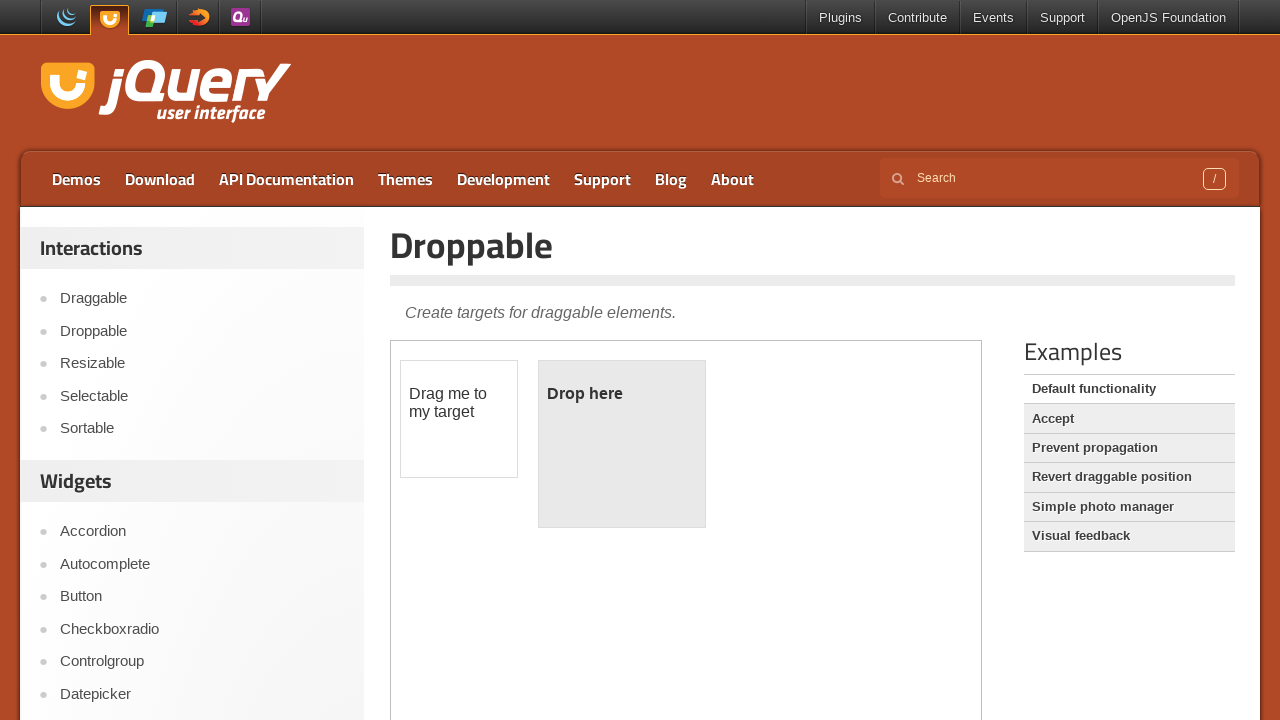

Located iframe containing drag and drop demo
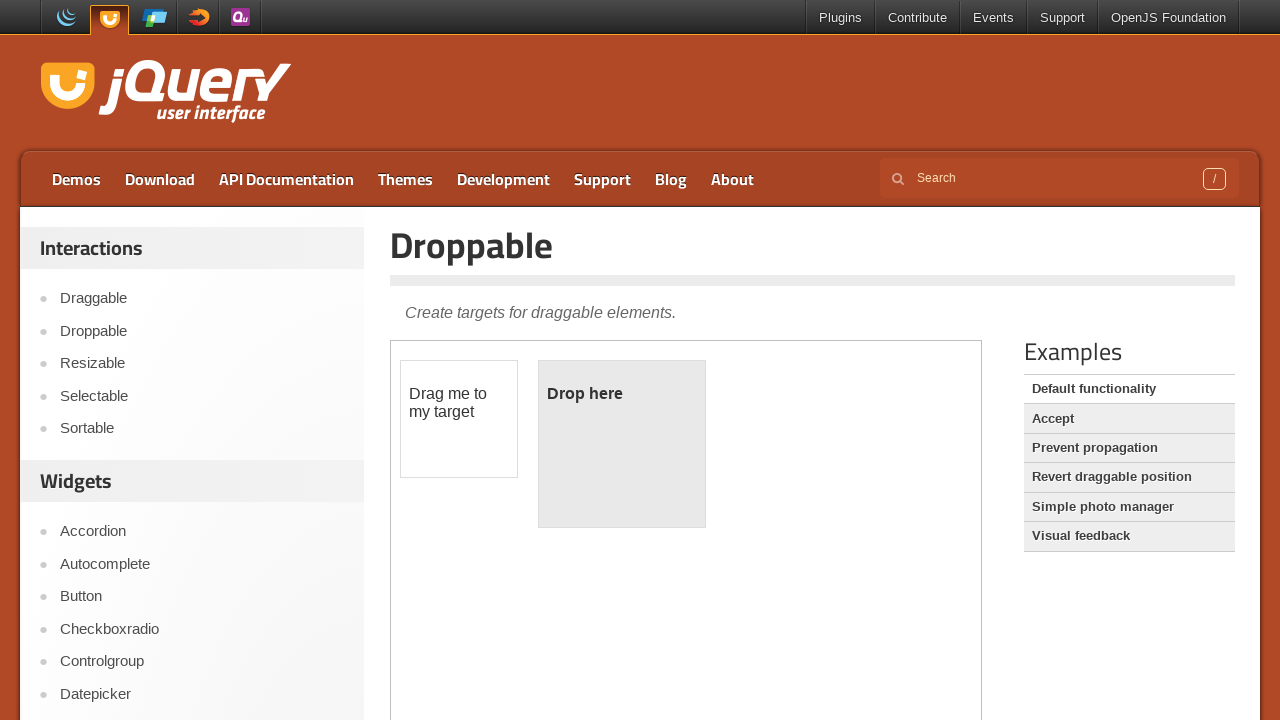

Located draggable element in iframe
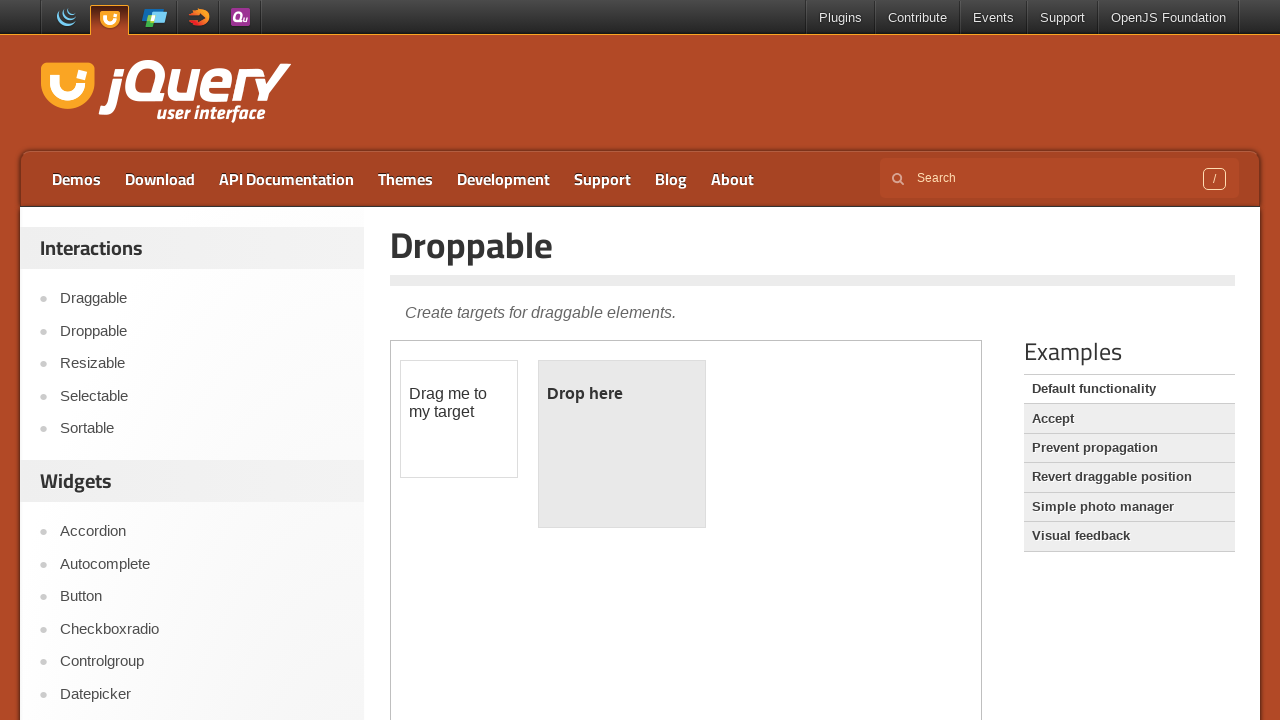

Located droppable target element in iframe
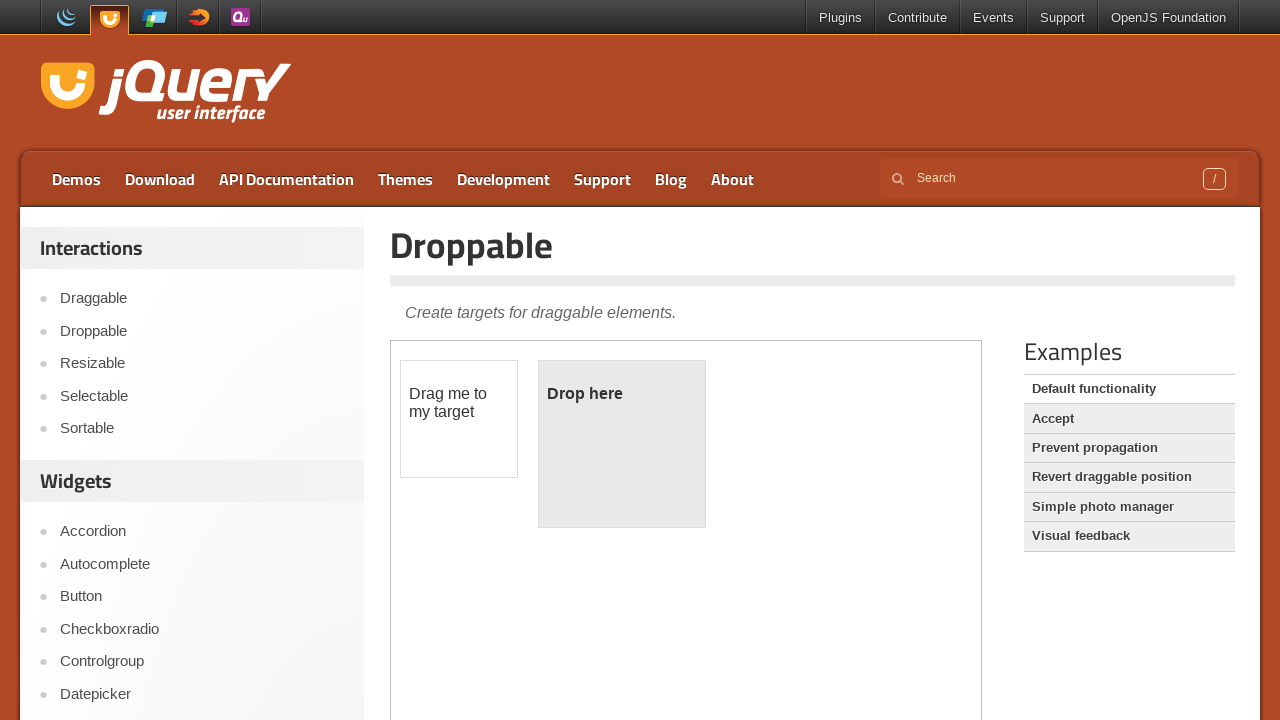

Performed drag and drop operation from draggable to droppable element at (622, 444)
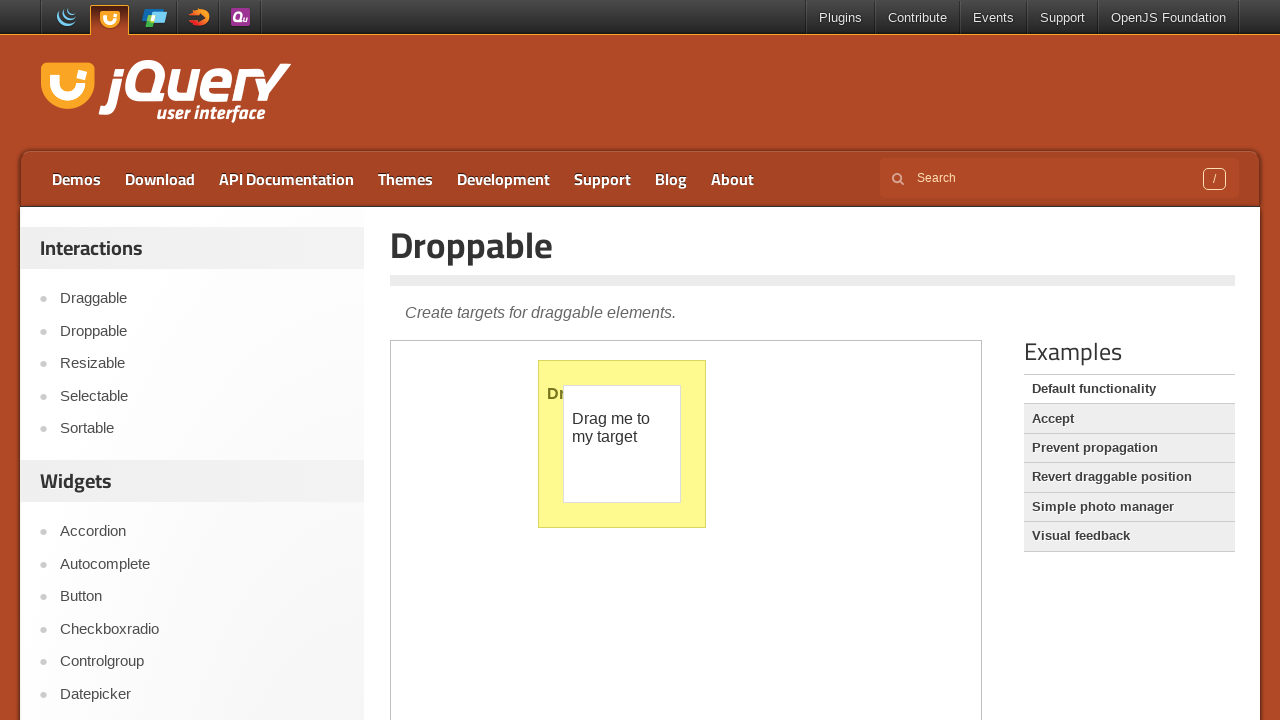

Clicked Accept link in main frame at (1129, 419) on a:text('Accept')
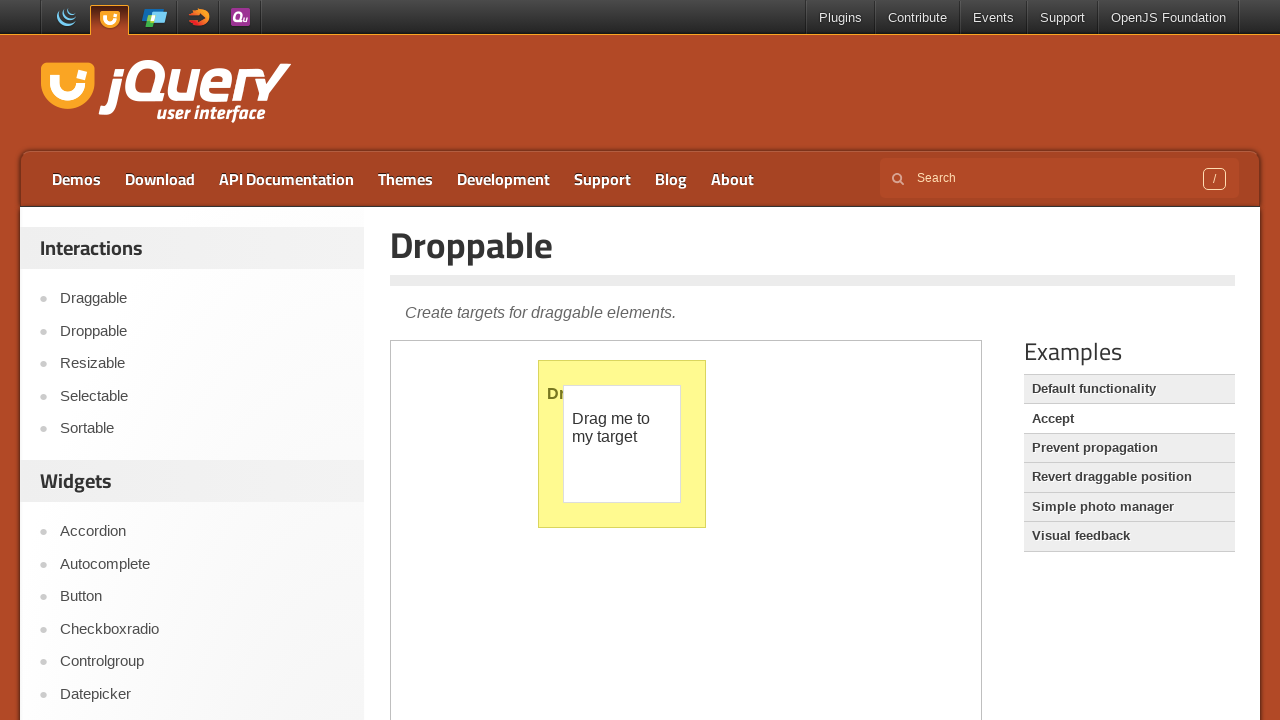

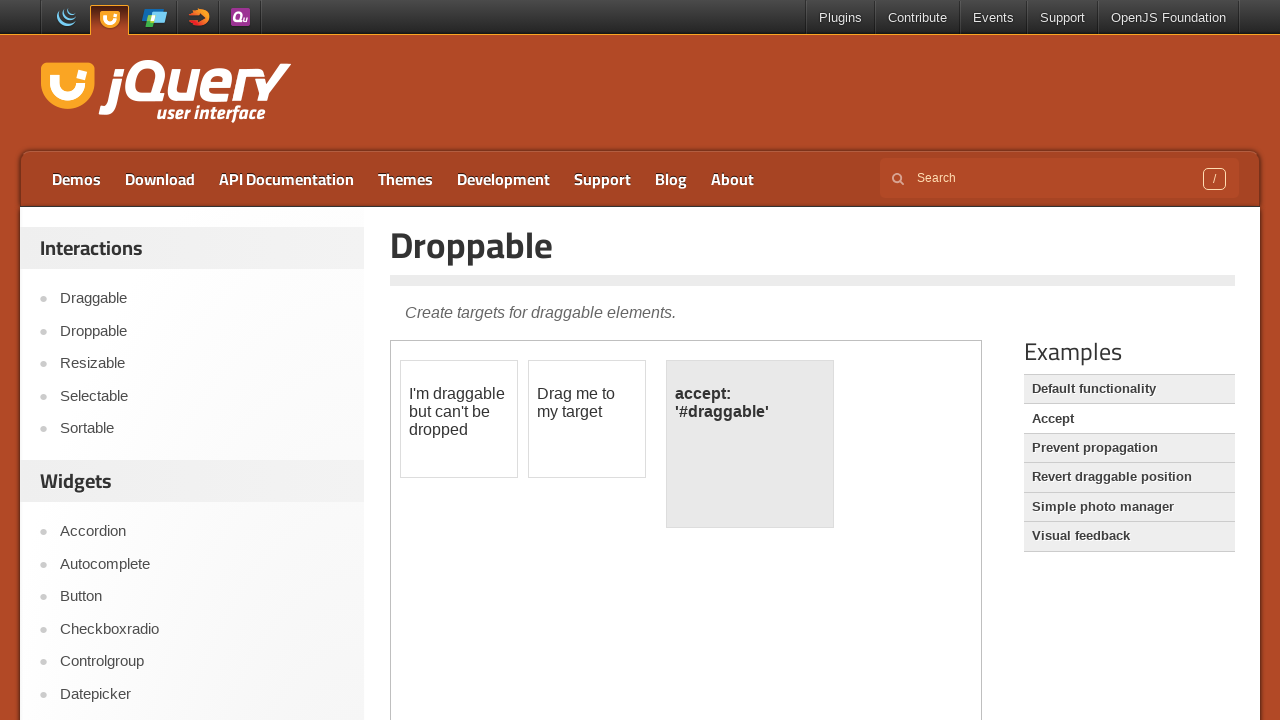